Tests file upload functionality by selecting a file using the file input element on the herokuapp file upload demo page

Starting URL: https://the-internet.herokuapp.com/upload

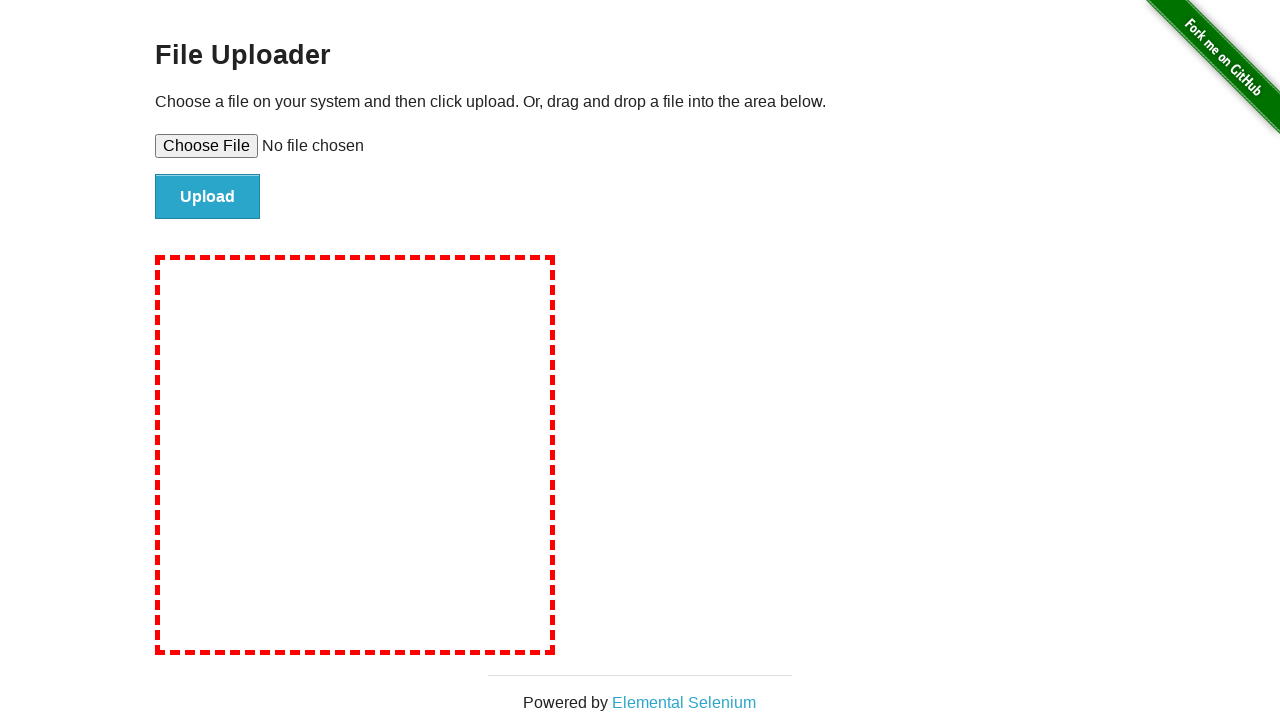

Created temporary test file for upload
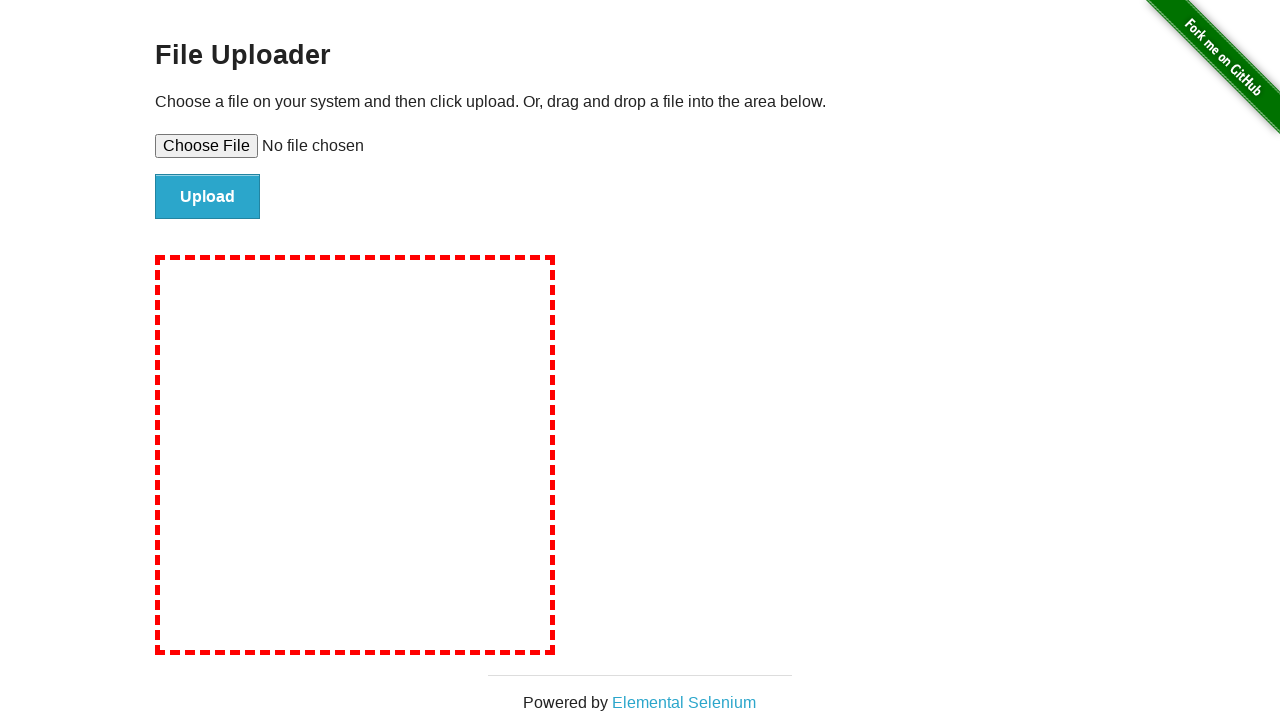

Selected file using file input element
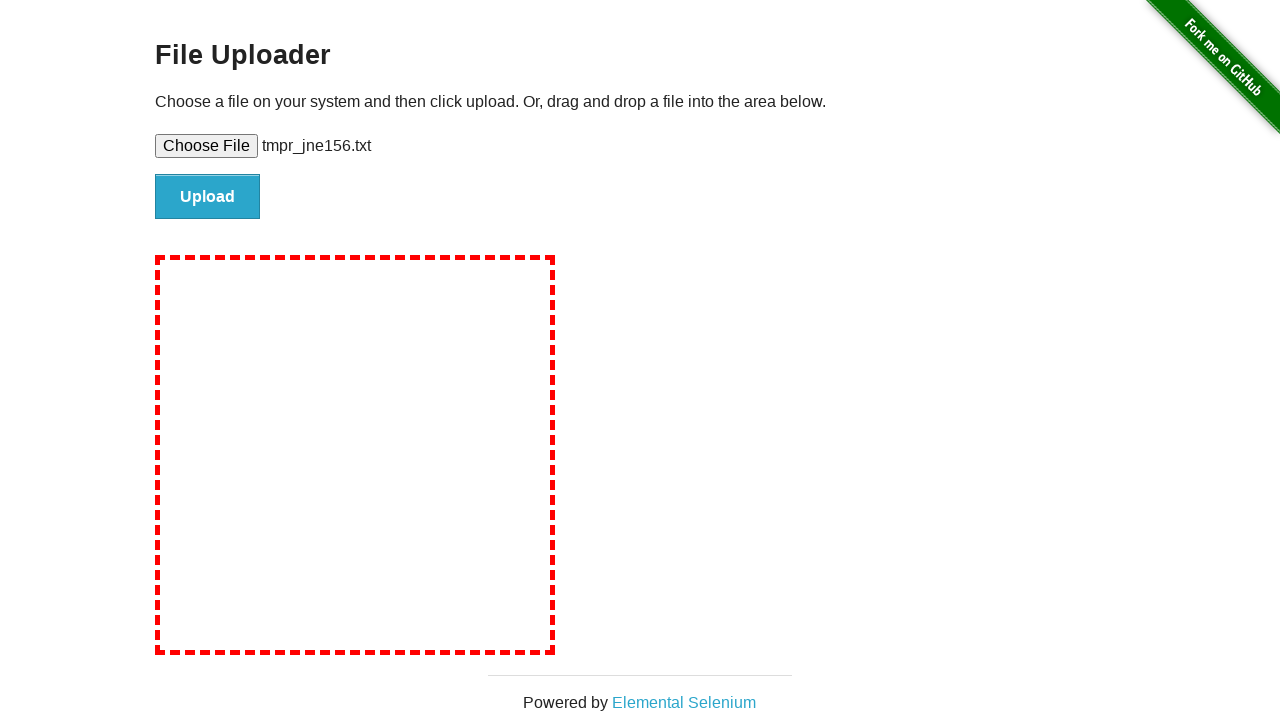

Clicked upload button to submit file at (208, 197) on #file-submit
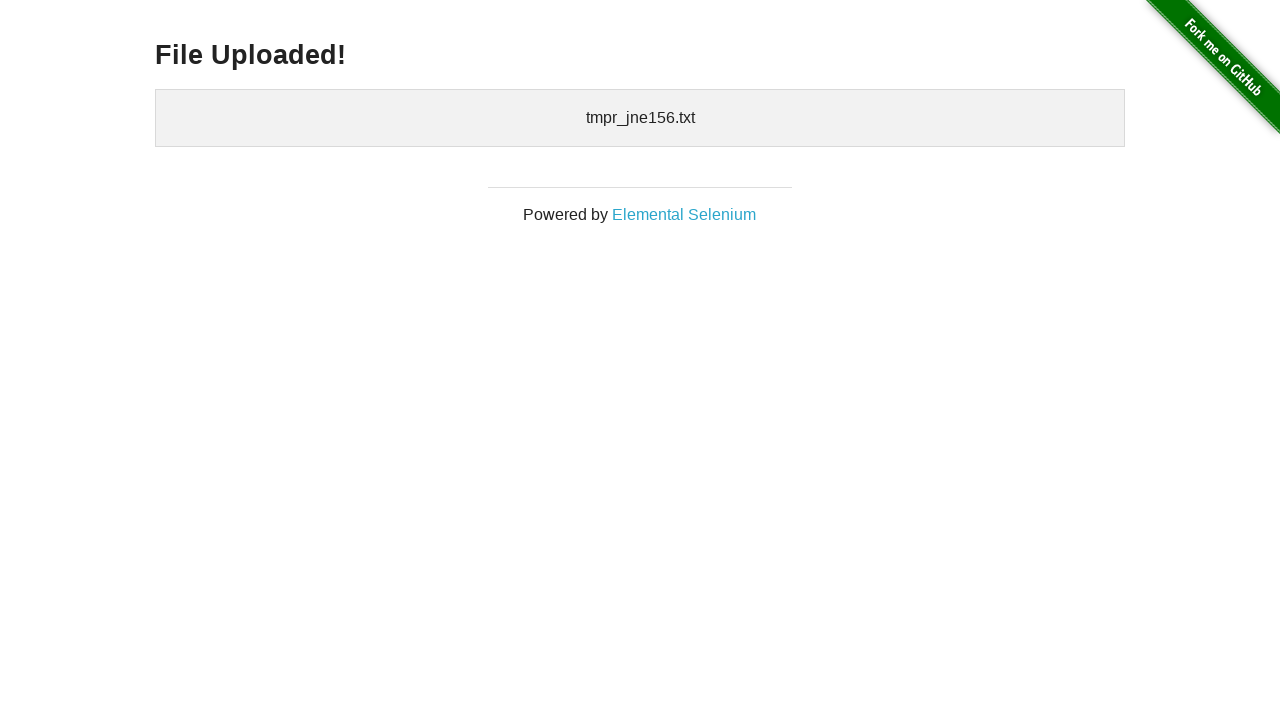

File upload completed and confirmation displayed
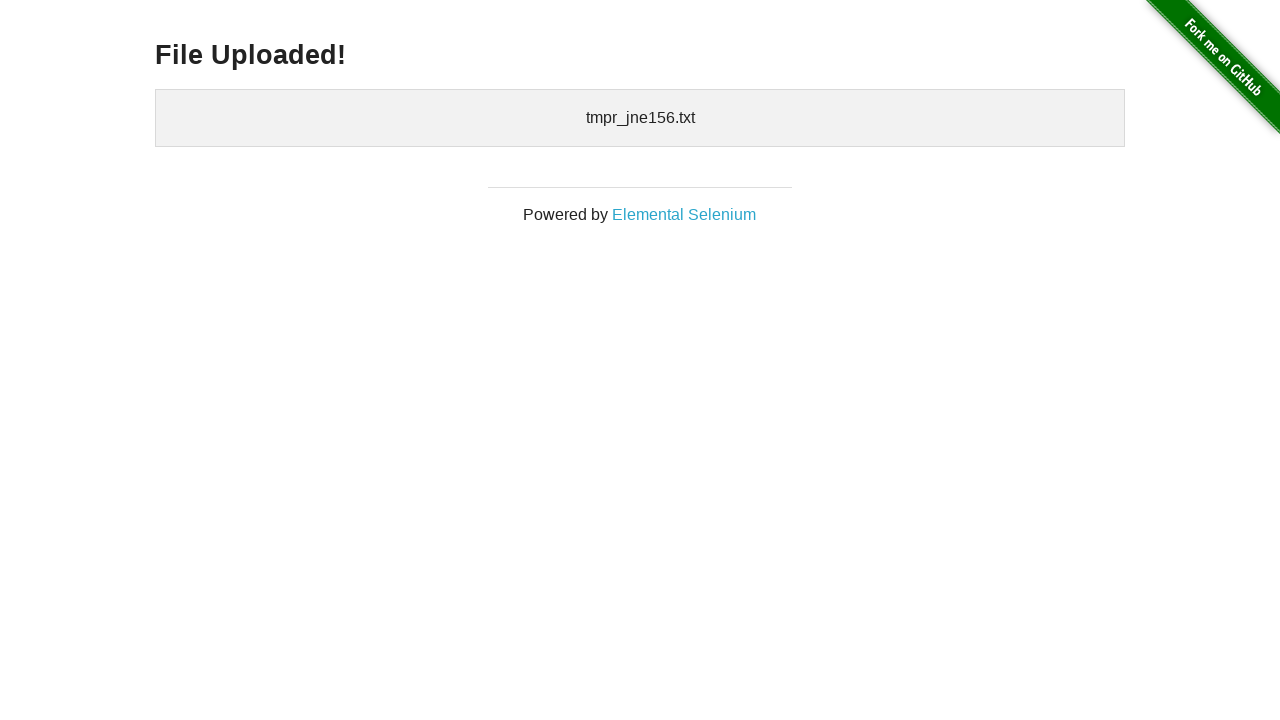

Cleaned up temporary test file
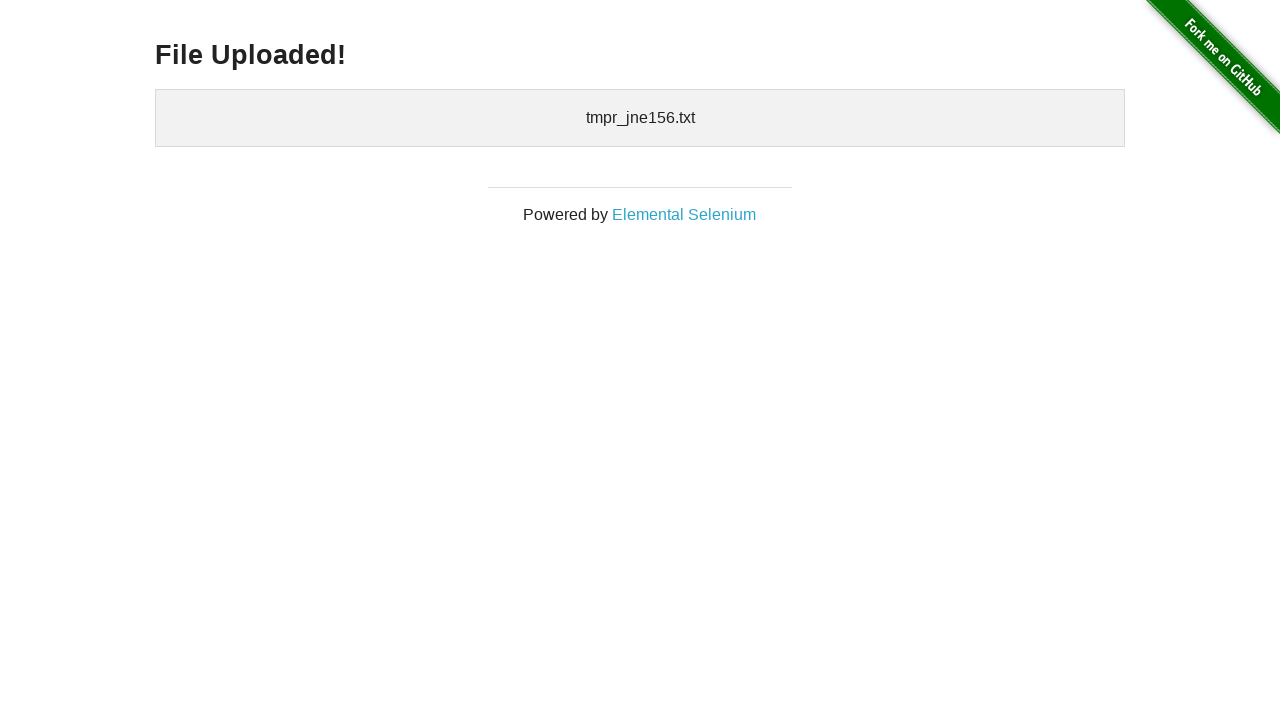

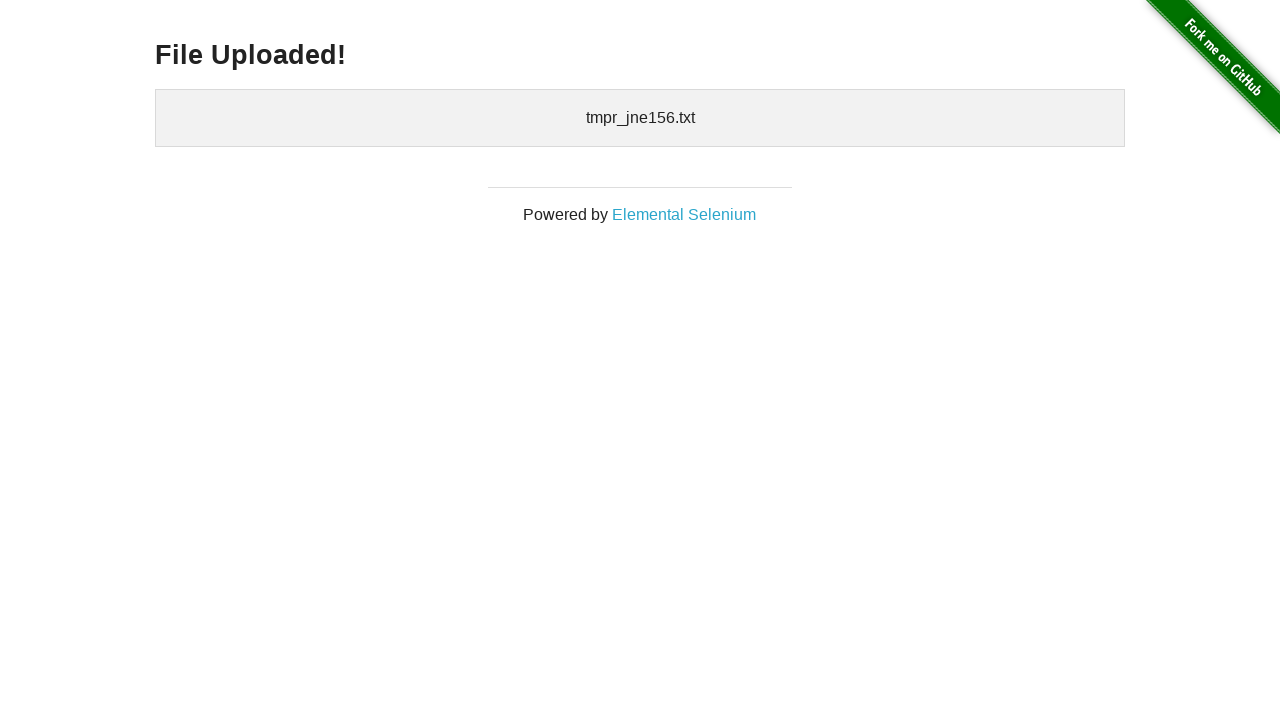